Tests a registration form by filling in first name, last name, and email fields, then submitting the form and verifying successful registration.

Starting URL: http://suninjuly.github.io/registration1.html

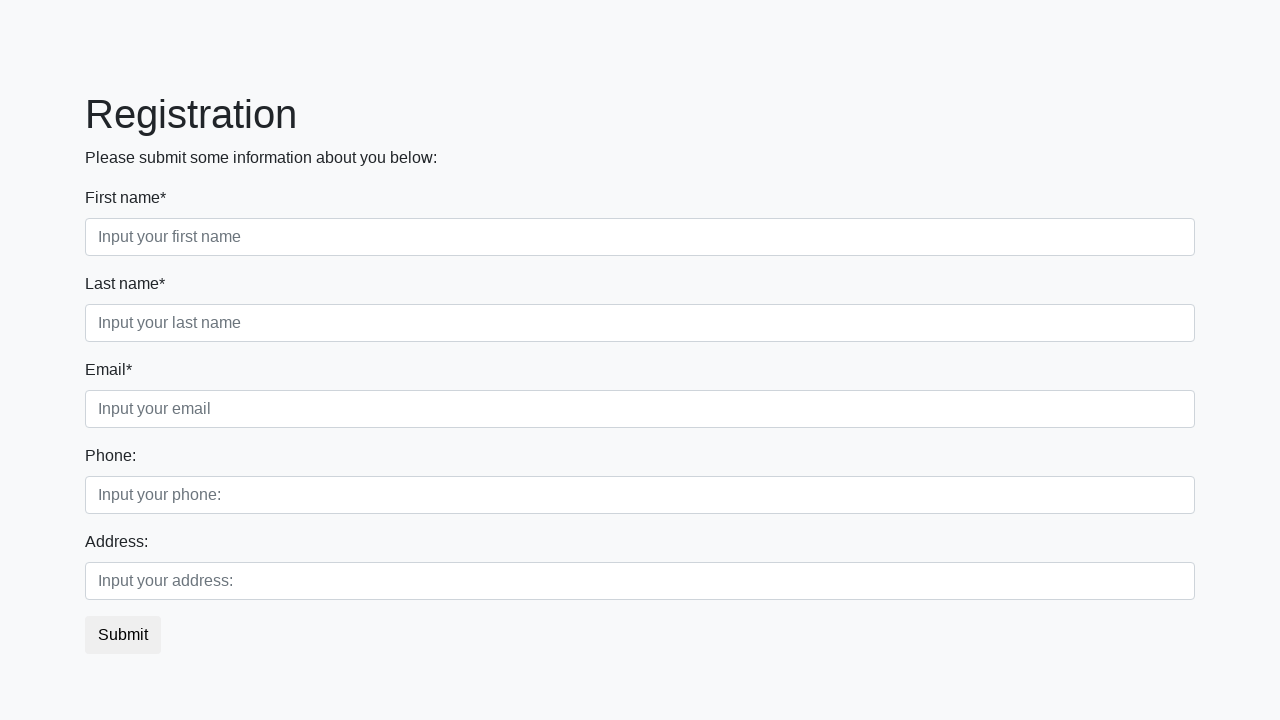

Filled first name field with 'Ivan' on .form-control.first
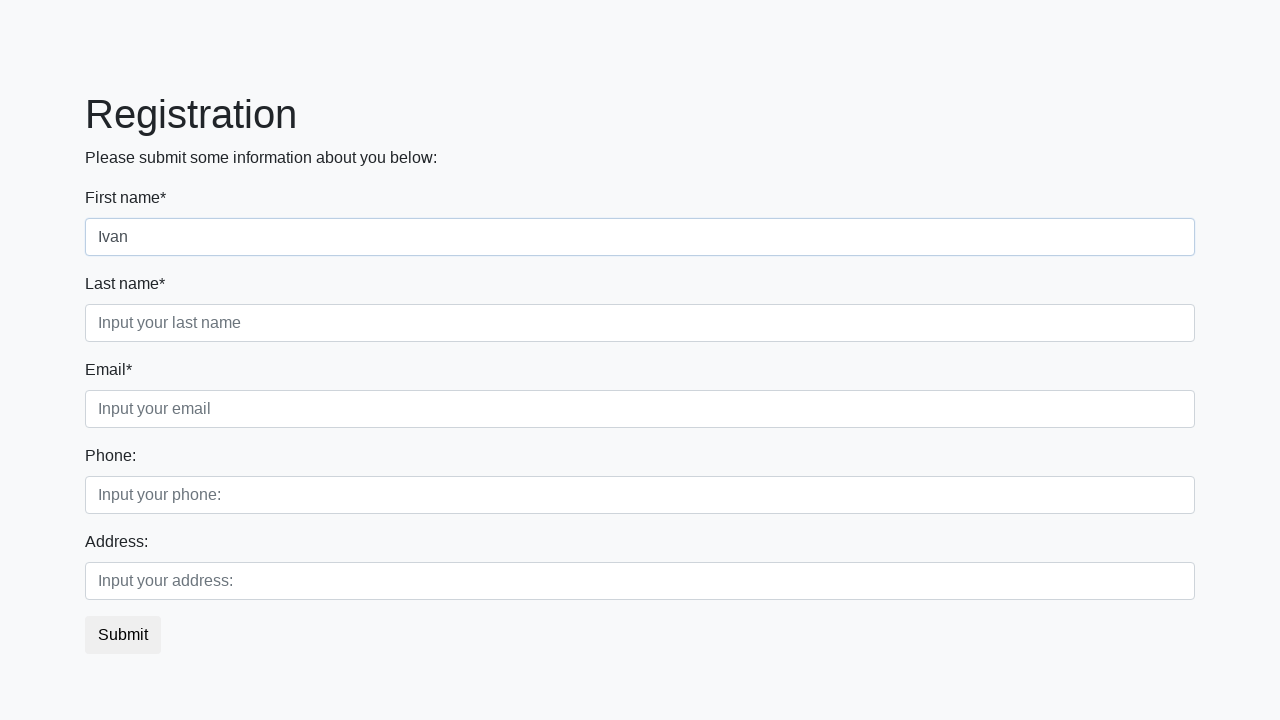

Filled last name field with 'Petrov' on div.first_block input[placeholder='Input your last name']
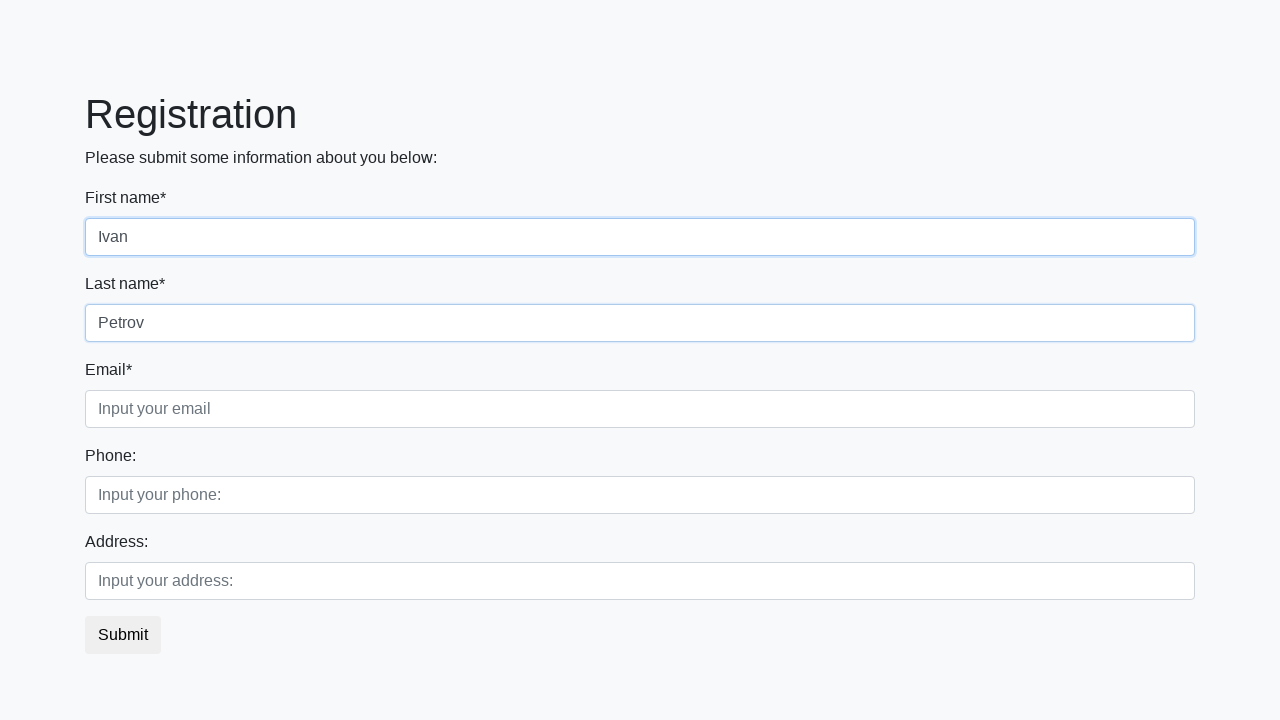

Filled email field with 'Smolensk@mail.com' on input[placeholder='Input your email']
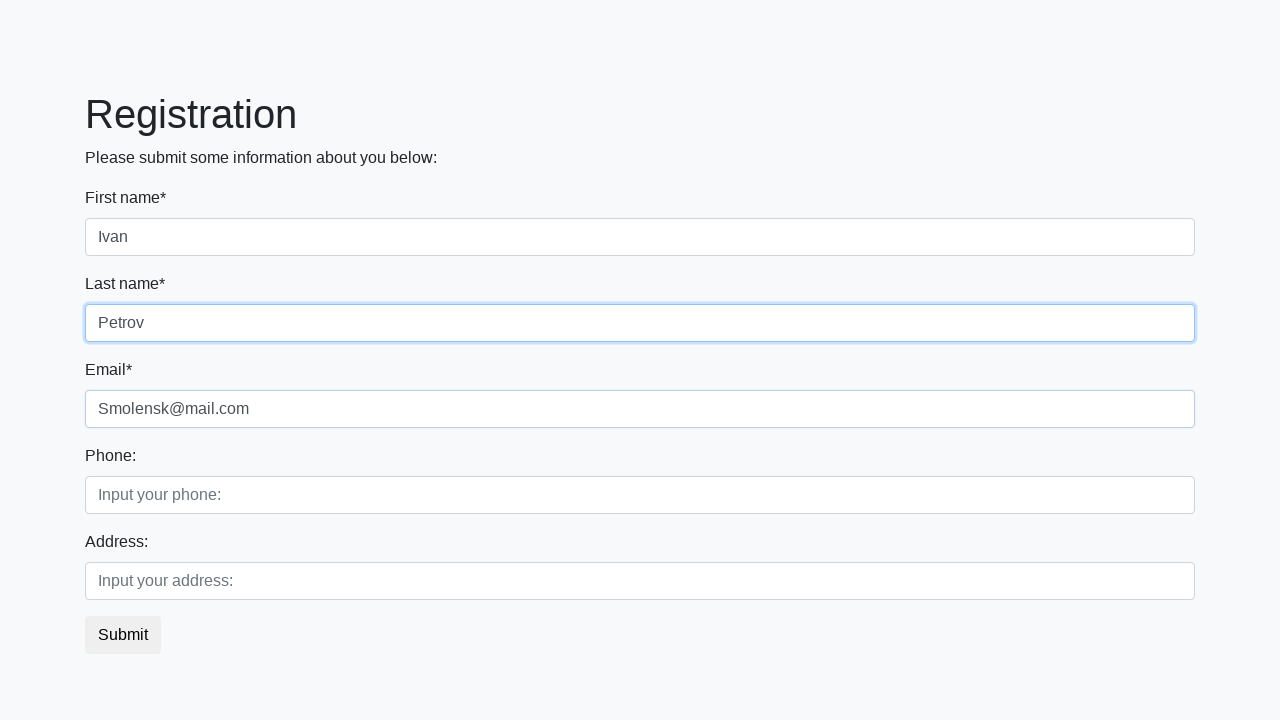

Clicked submit button to register at (123, 635) on button.btn
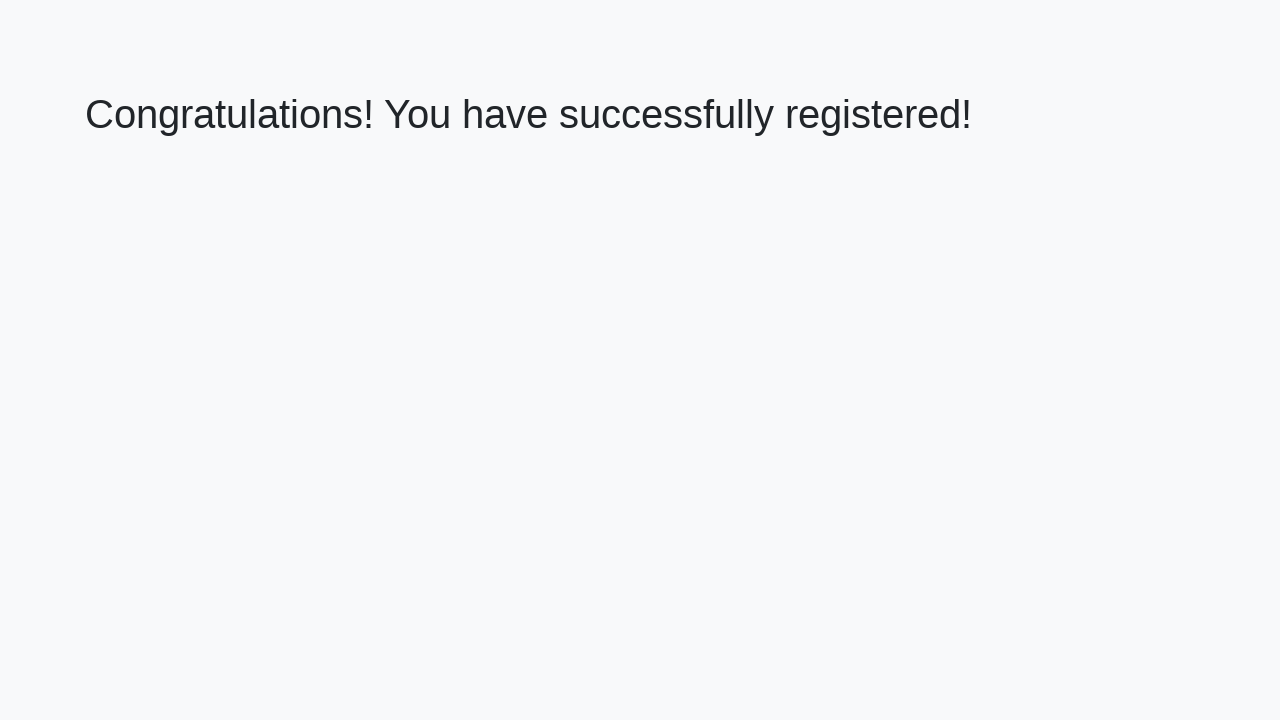

Success message appeared - registration completed
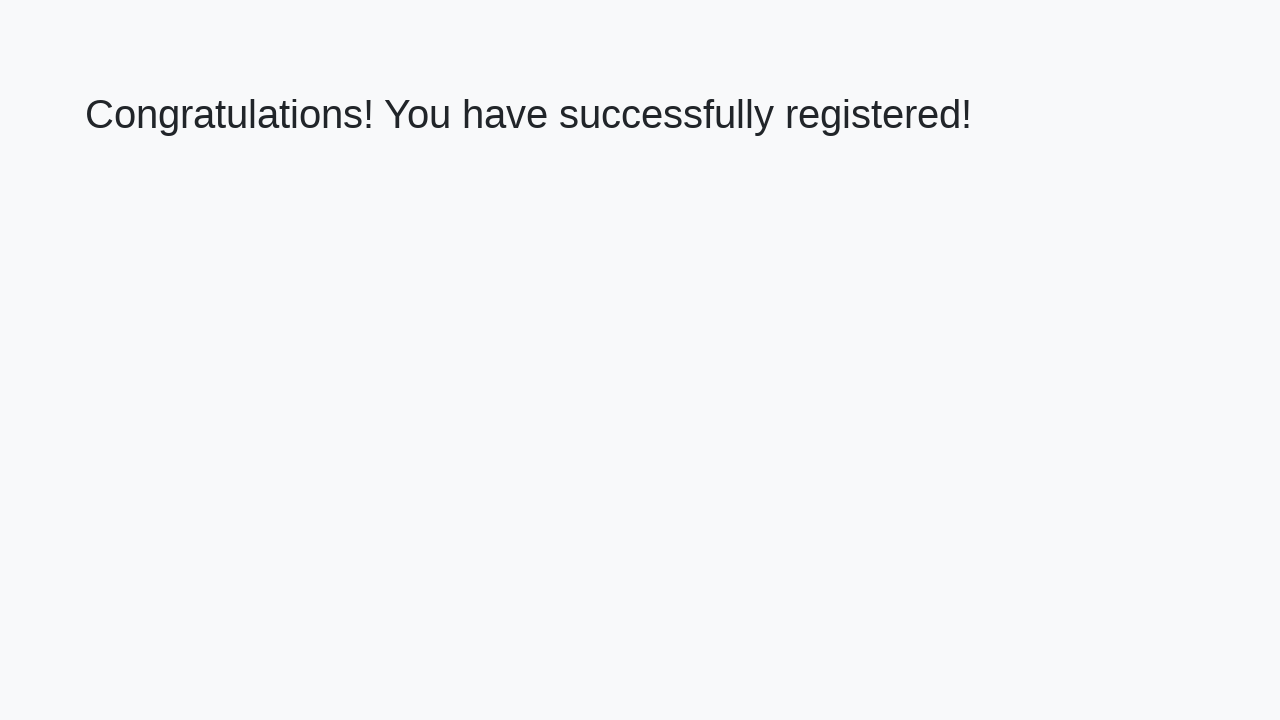

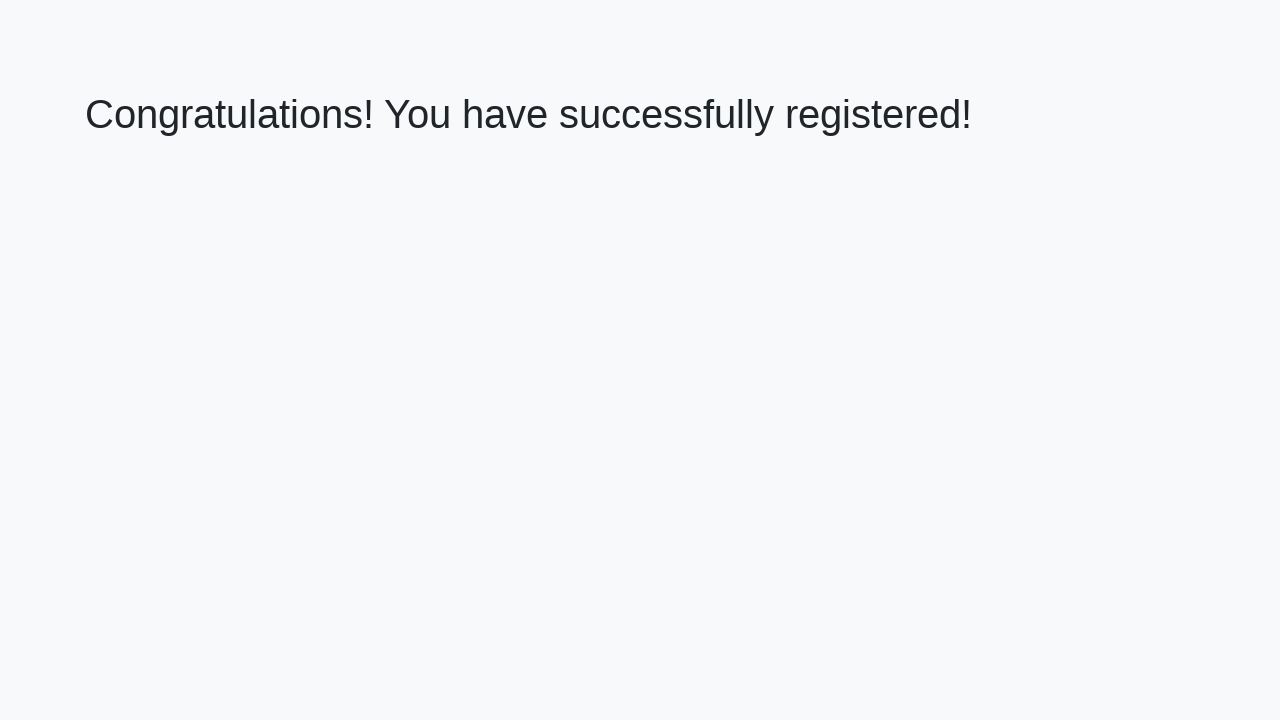